Navigates to Malaysia Airlines website homepage

Starting URL: https://www.malaysiaairlines.com/my/en.html

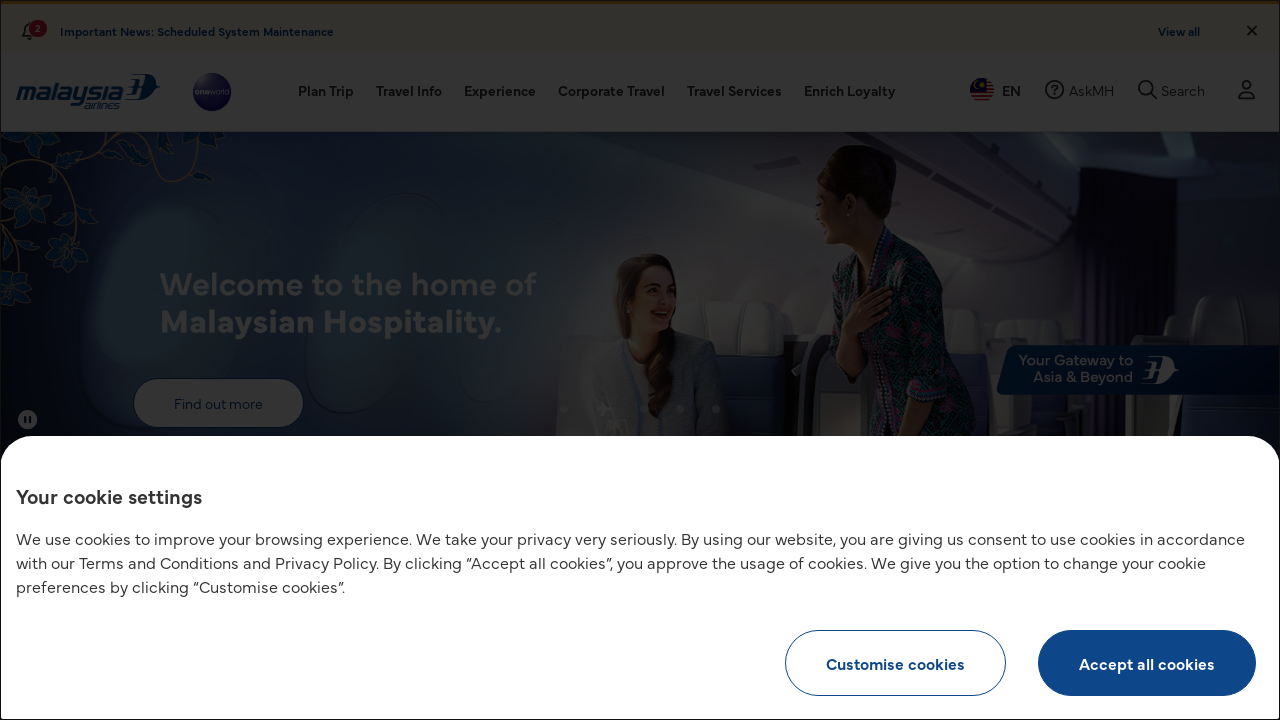

Navigated to Malaysia Airlines website homepage
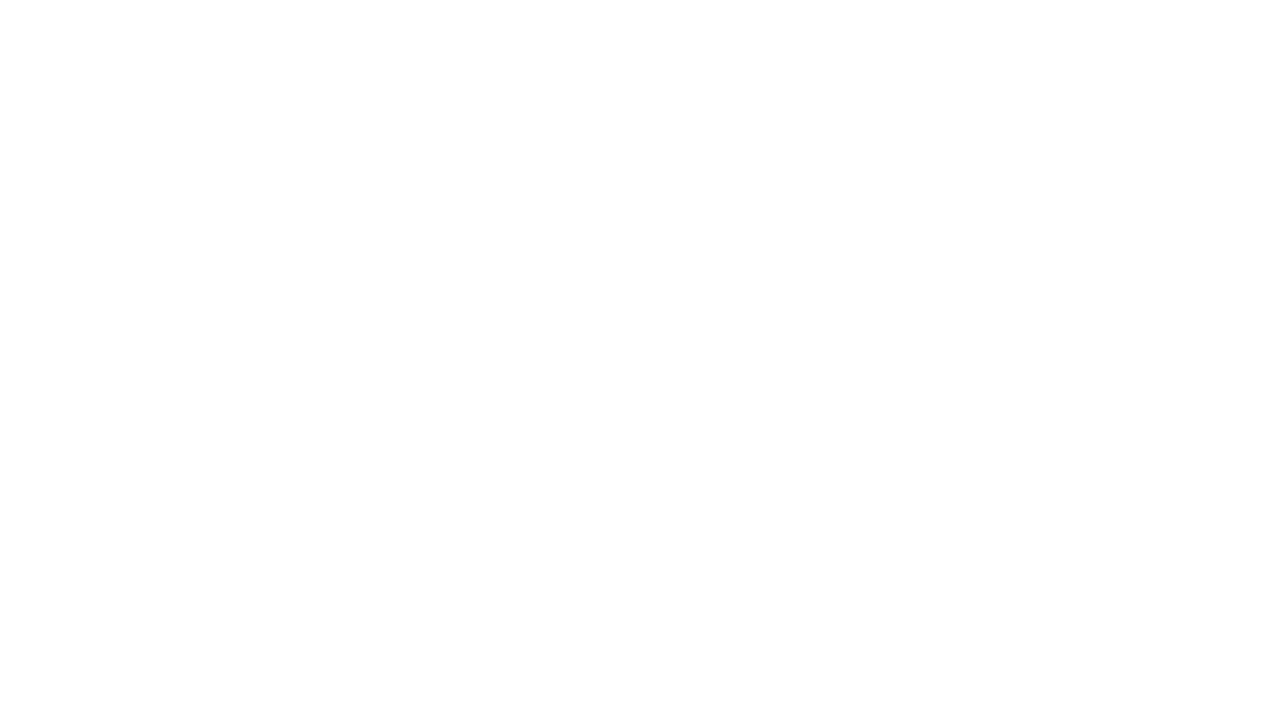

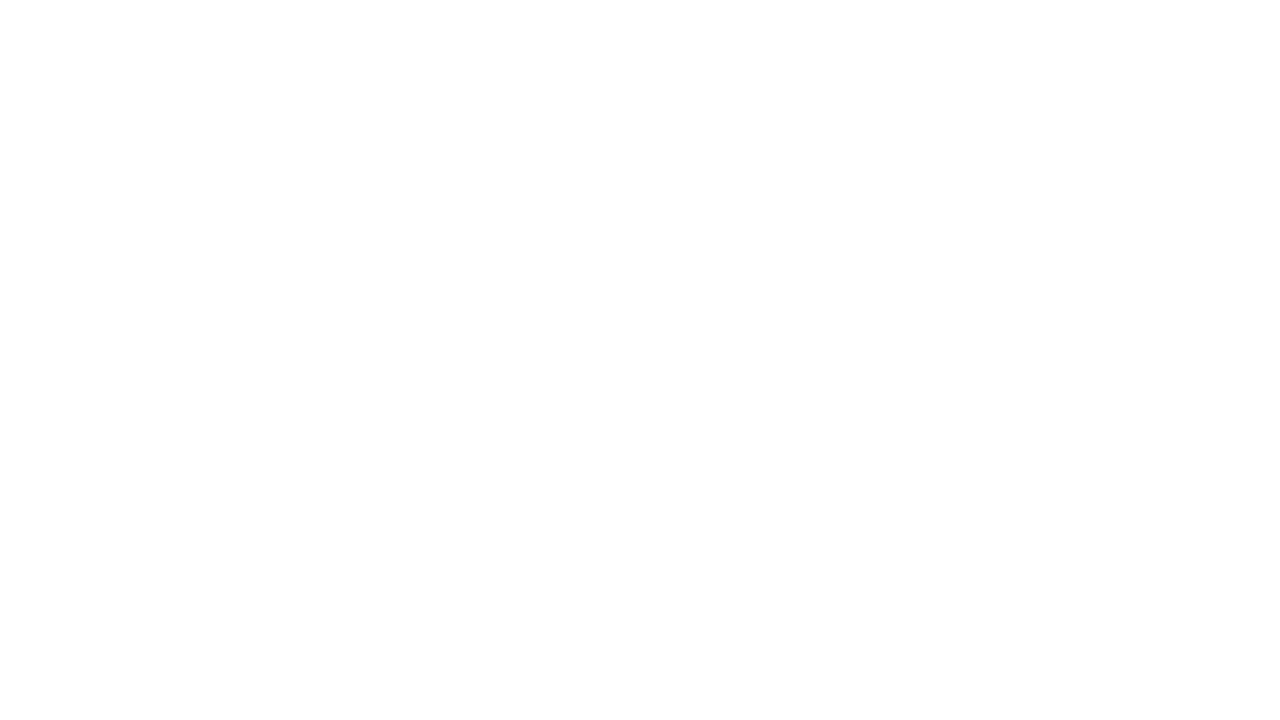